Tests A/B Testing page by clicking the link, reading the content, and navigating back

Starting URL: https://the-internet.herokuapp.com/

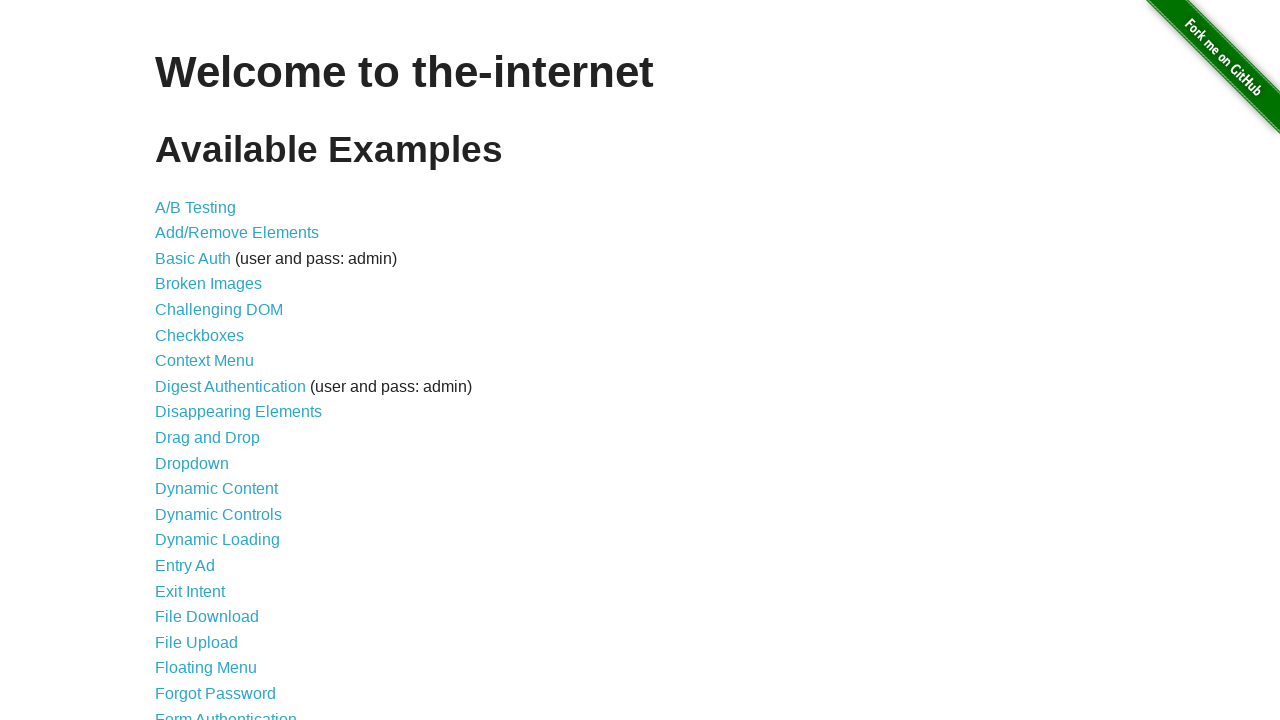

Clicked on A/B Testing link at (196, 207) on xpath=//*[contains(text(), 'A/B Testing')]
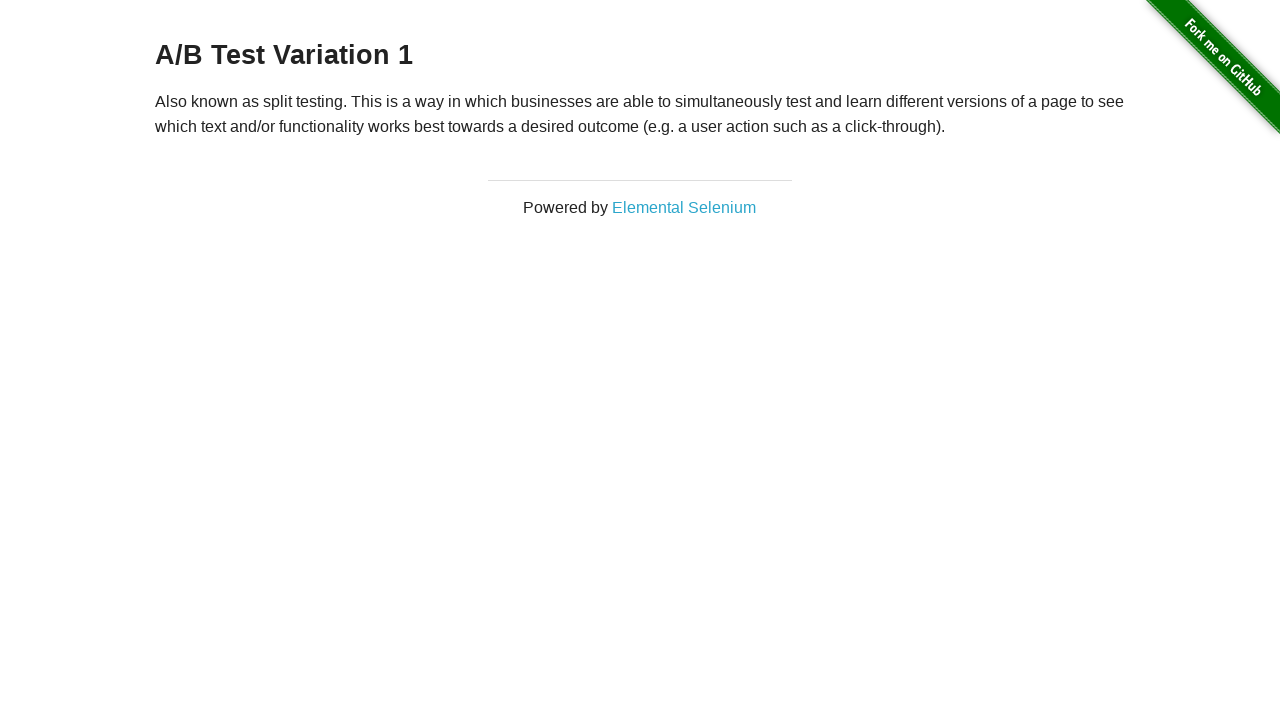

A/B Testing page content loaded
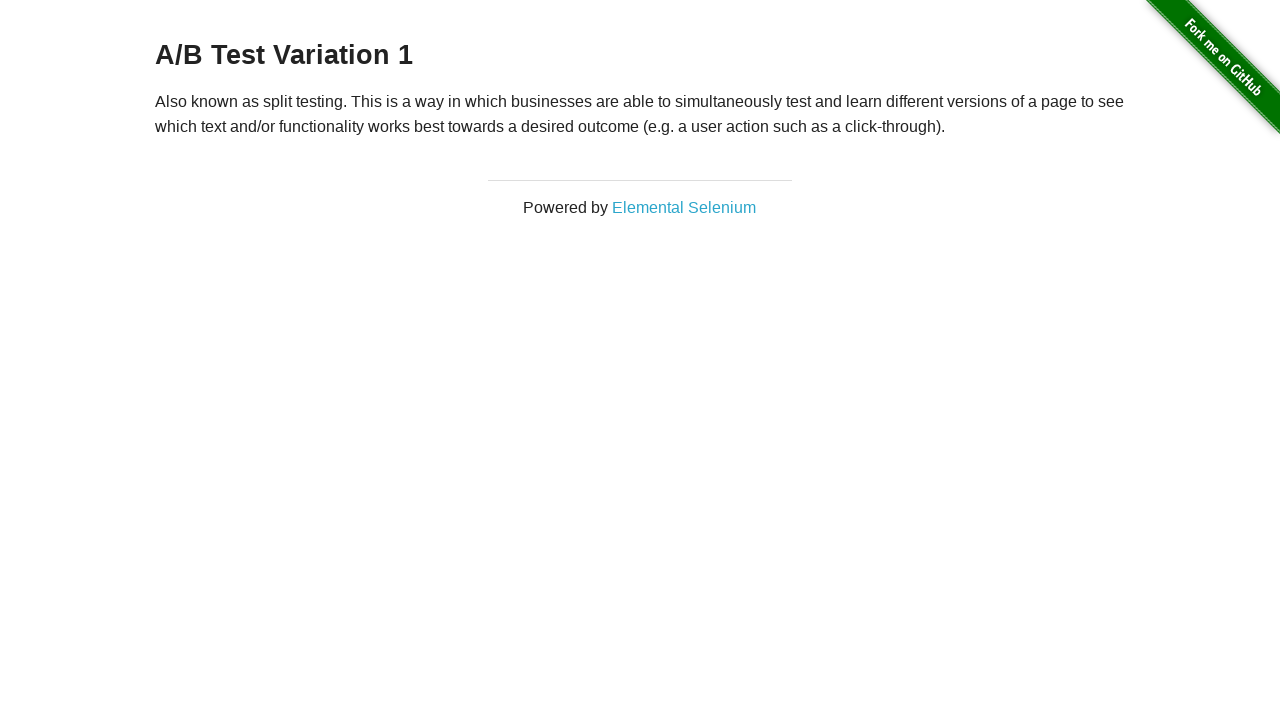

Navigated back to home page
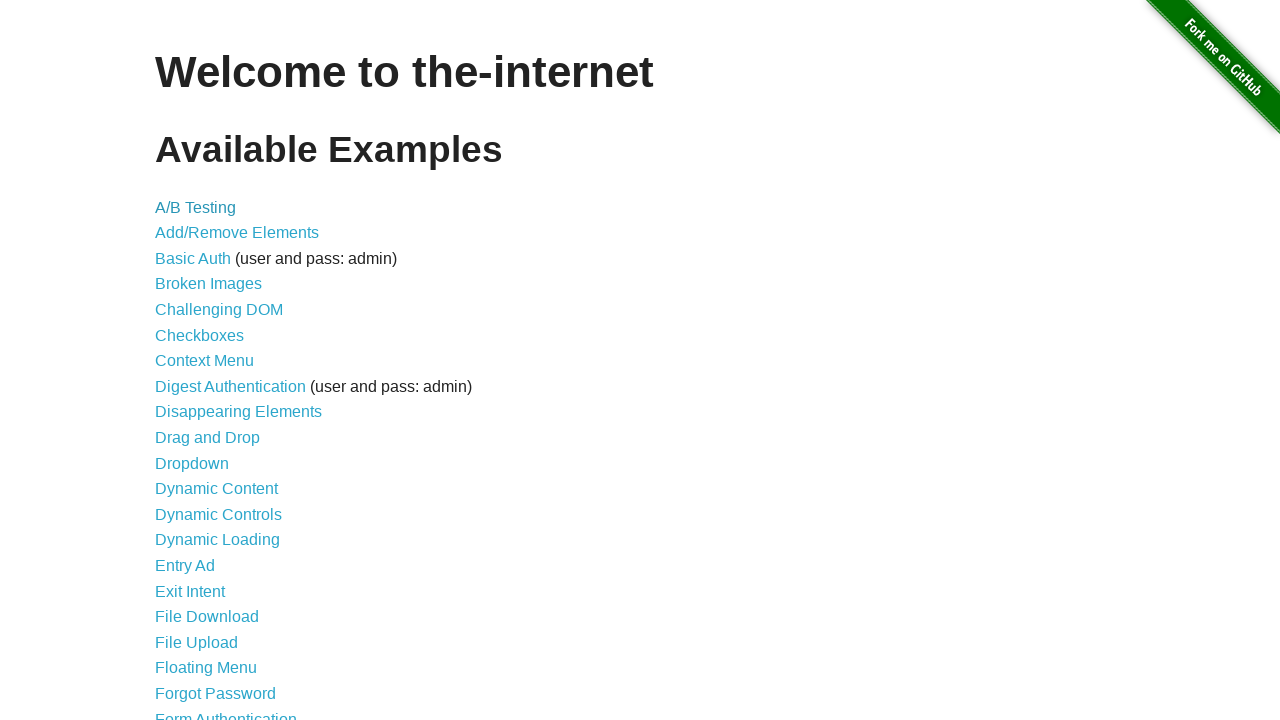

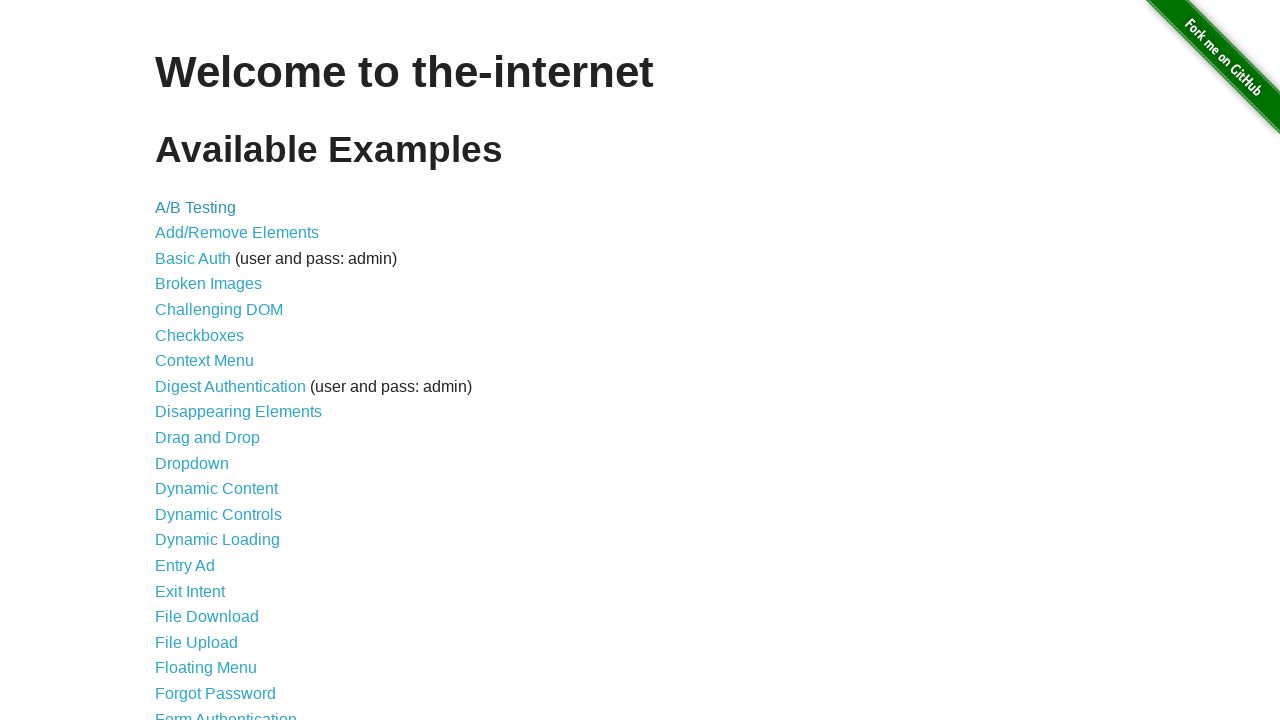